Tests language switching on UGD website from Spanish to English and verifies menu translations

Starting URL: https://ugd.edu.ar/

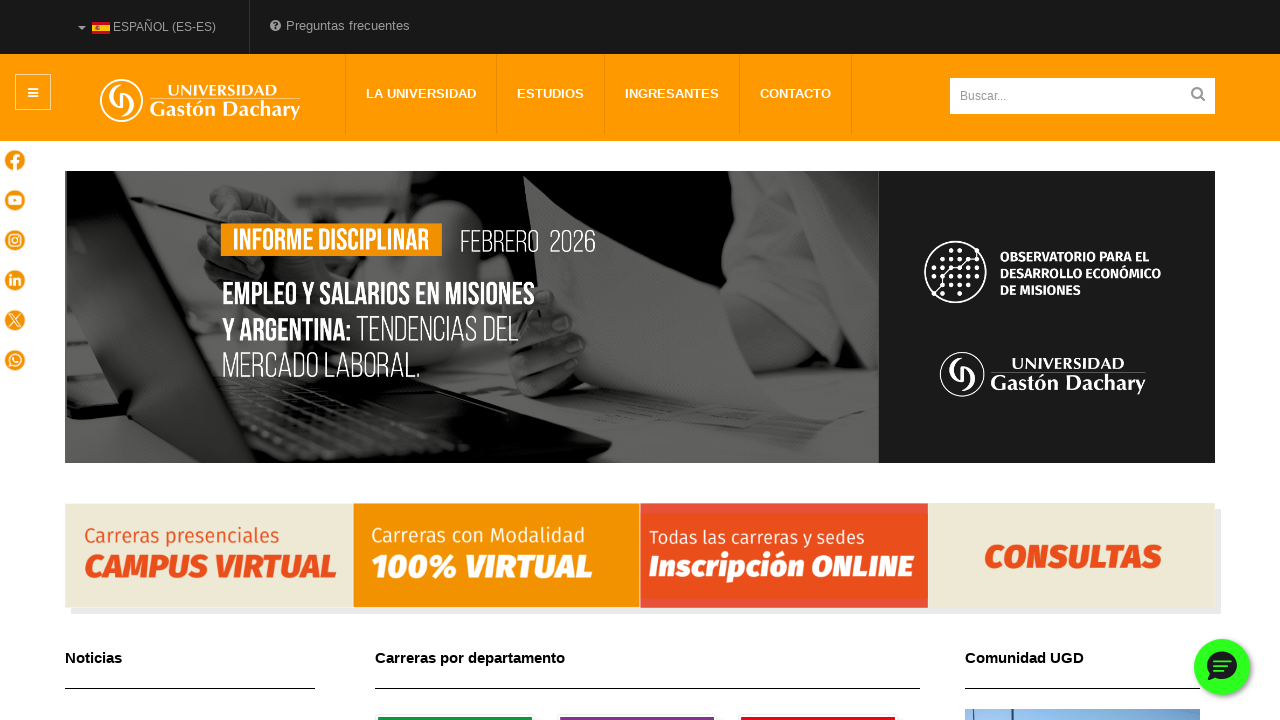

Clicked language dropdown button at (147, 27) on xpath=//a[@class="btn dropdown-toggle"]
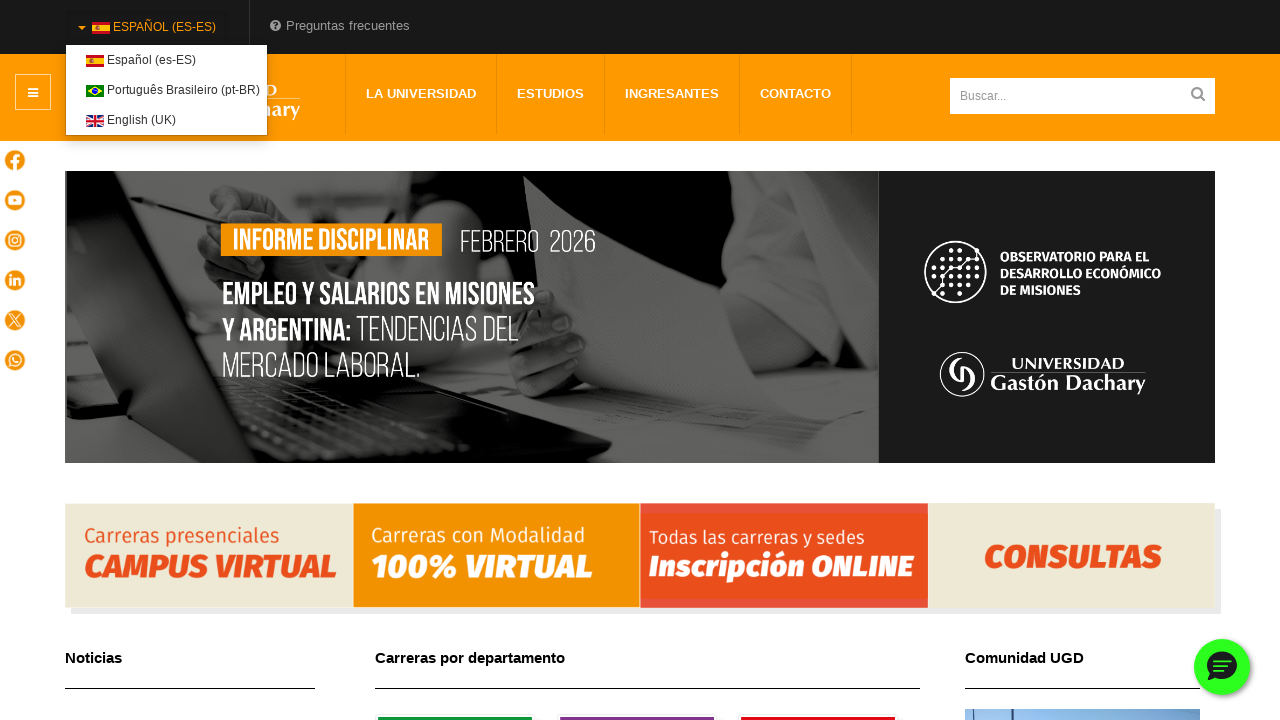

Selected English language option at (131, 120) on xpath=//a[@href="/en/"]
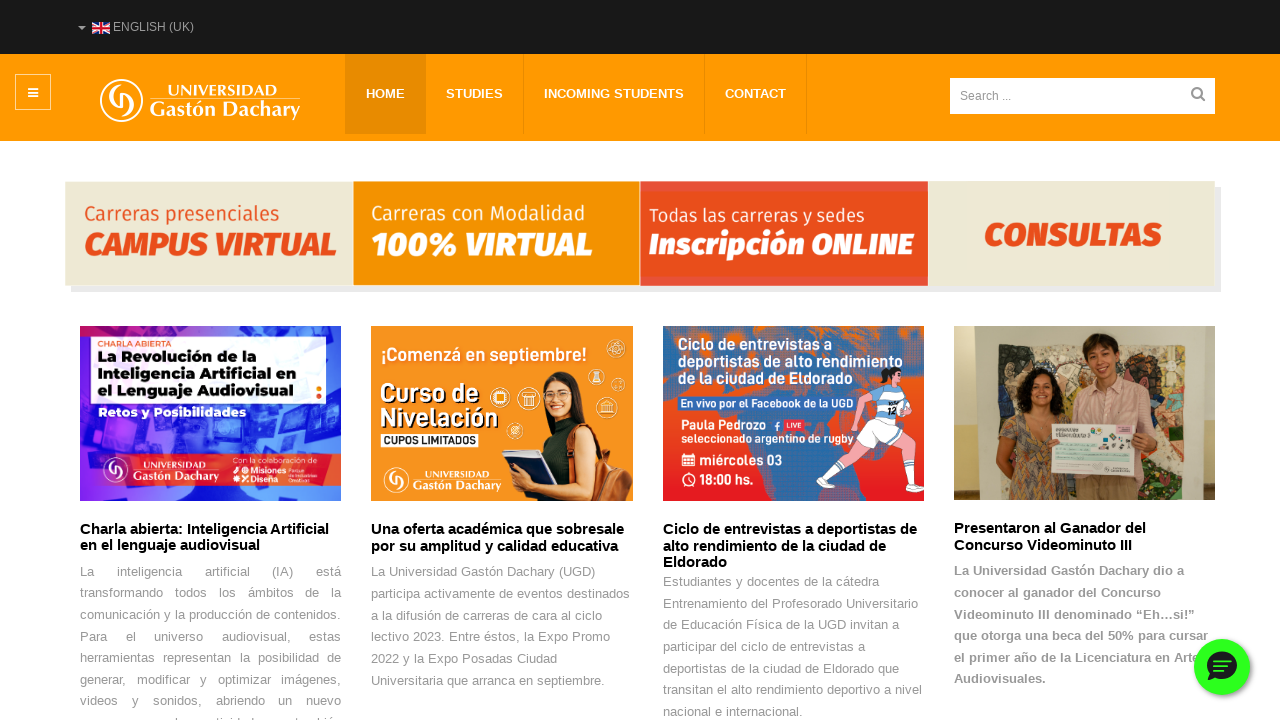

Navigation menu loaded in English
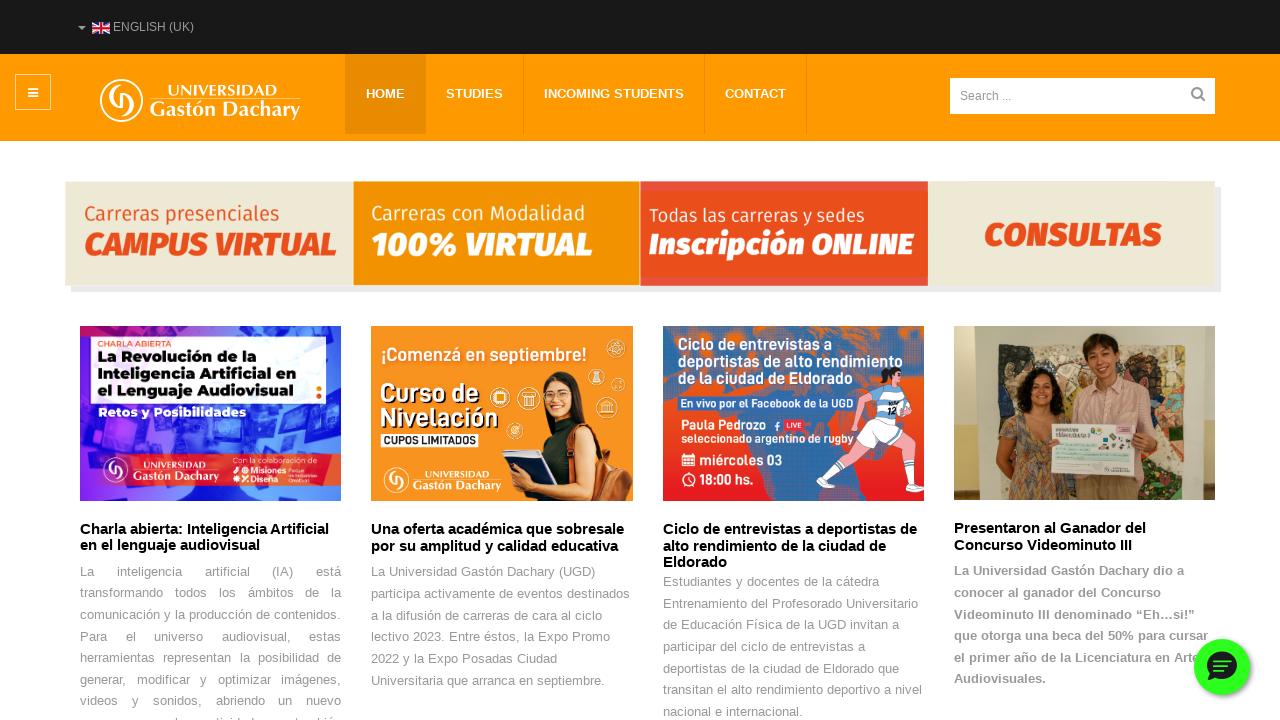

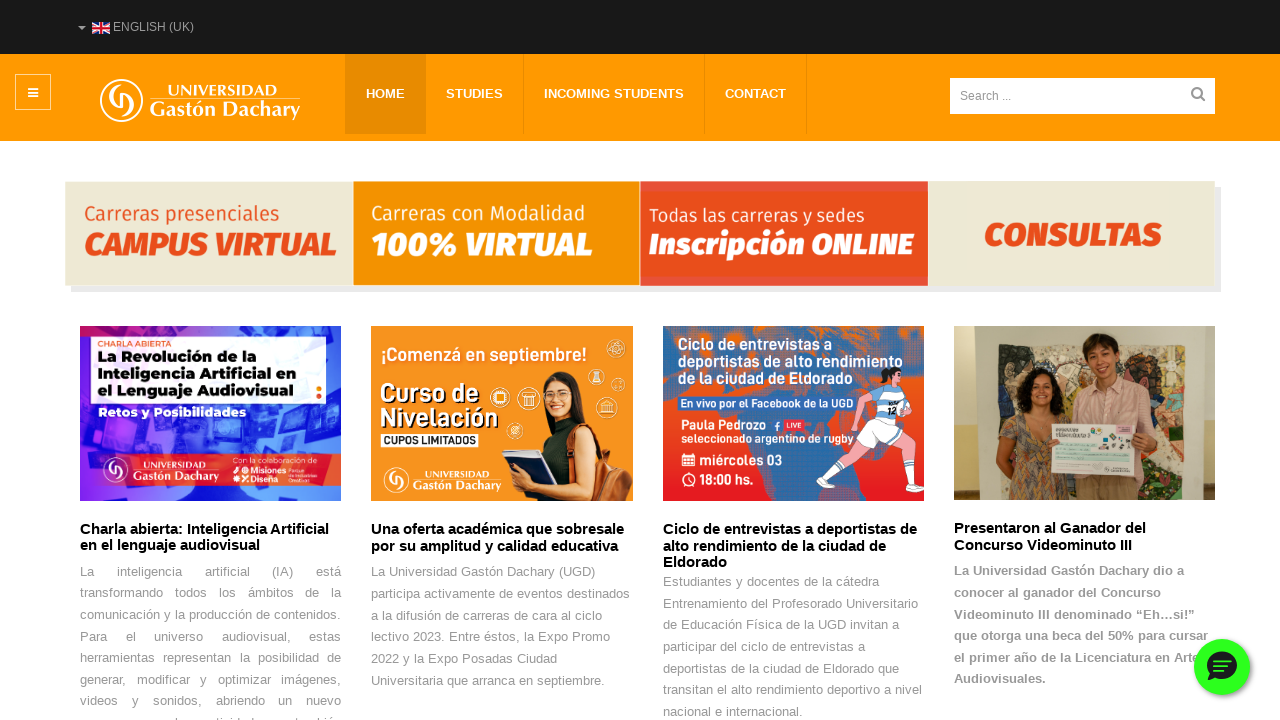